Navigates to a file download page and clicks on a file link to initiate download

Starting URL: https://the-internet.herokuapp.com/download

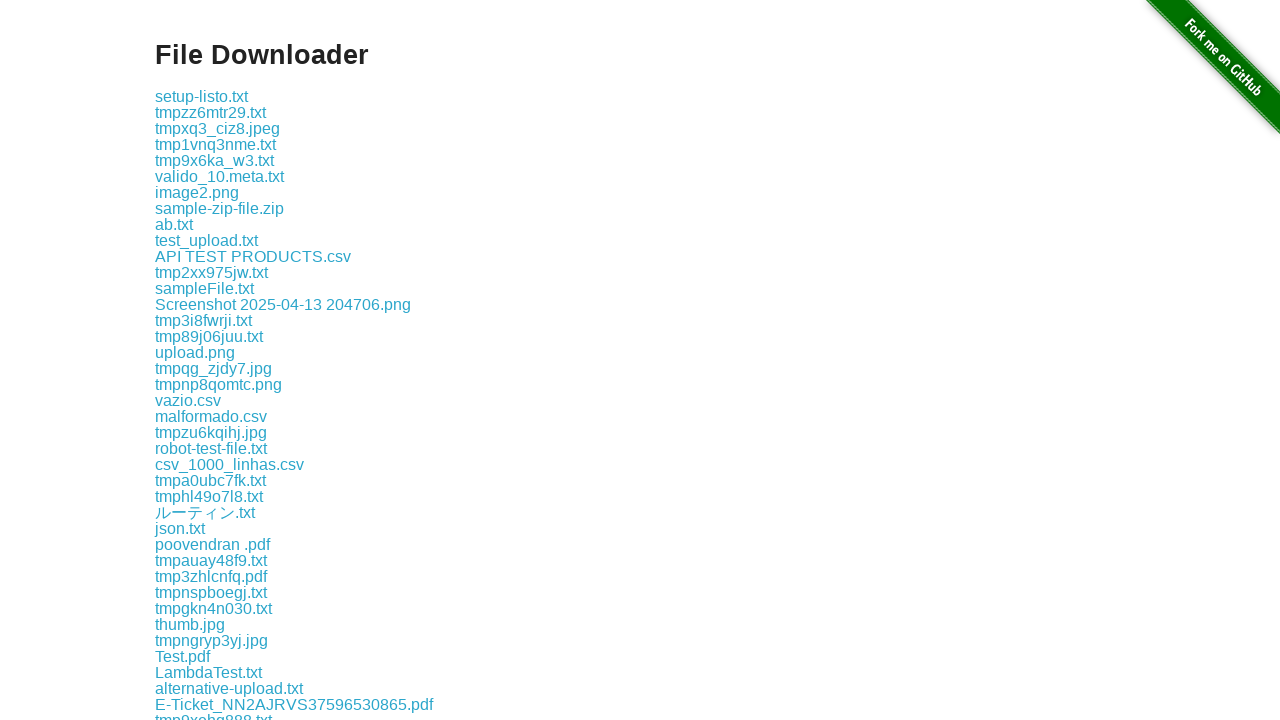

Navigated to file download page
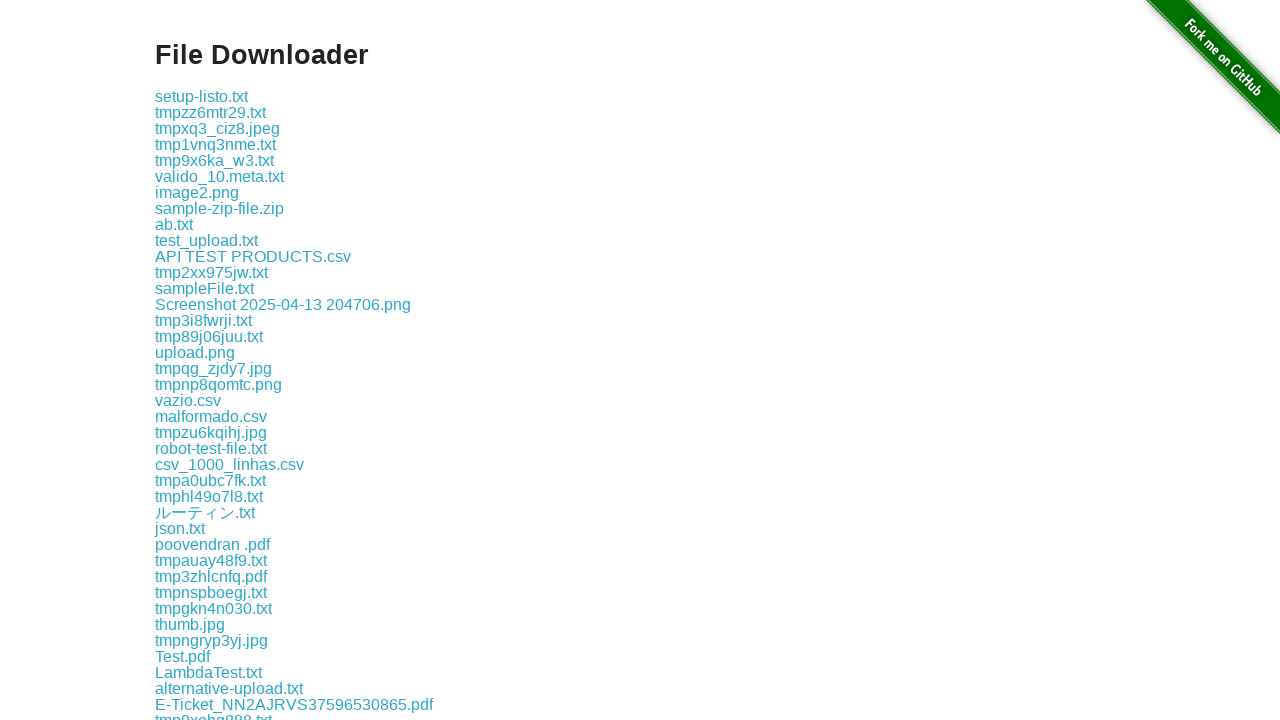

Clicked on file.txt link to initiate download at (176, 360) on xpath=//a[text()='file.txt']
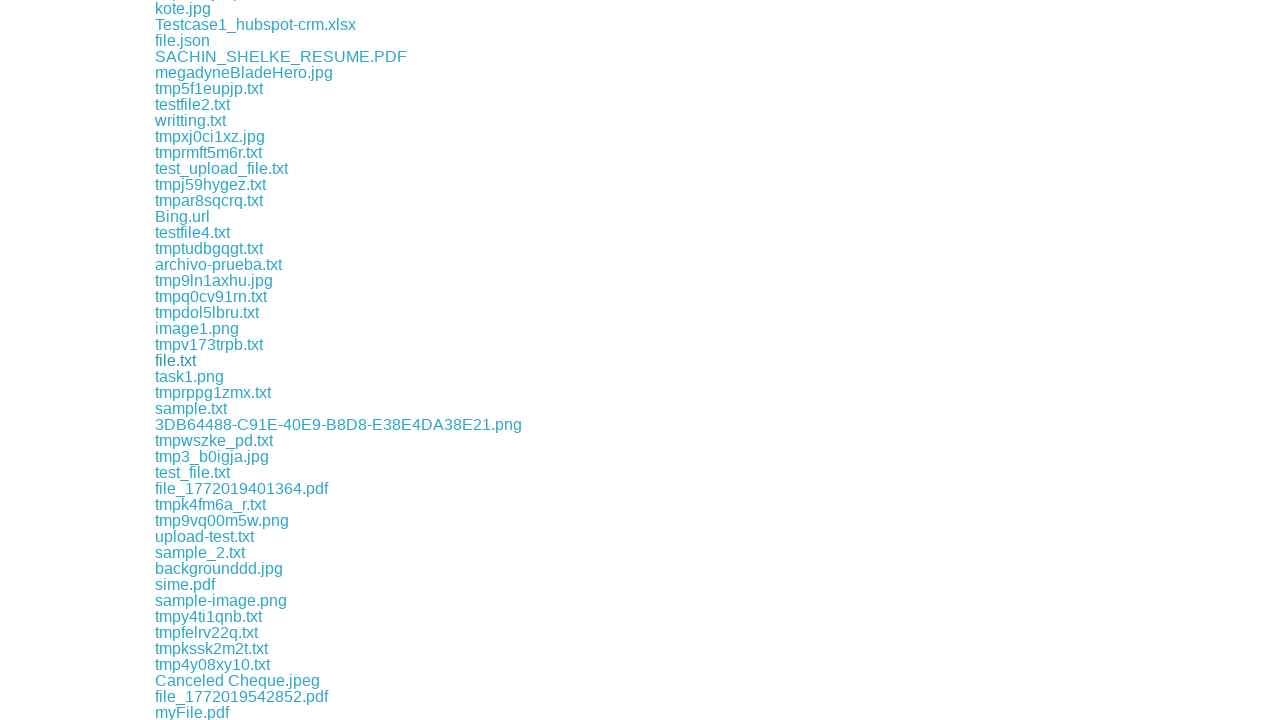

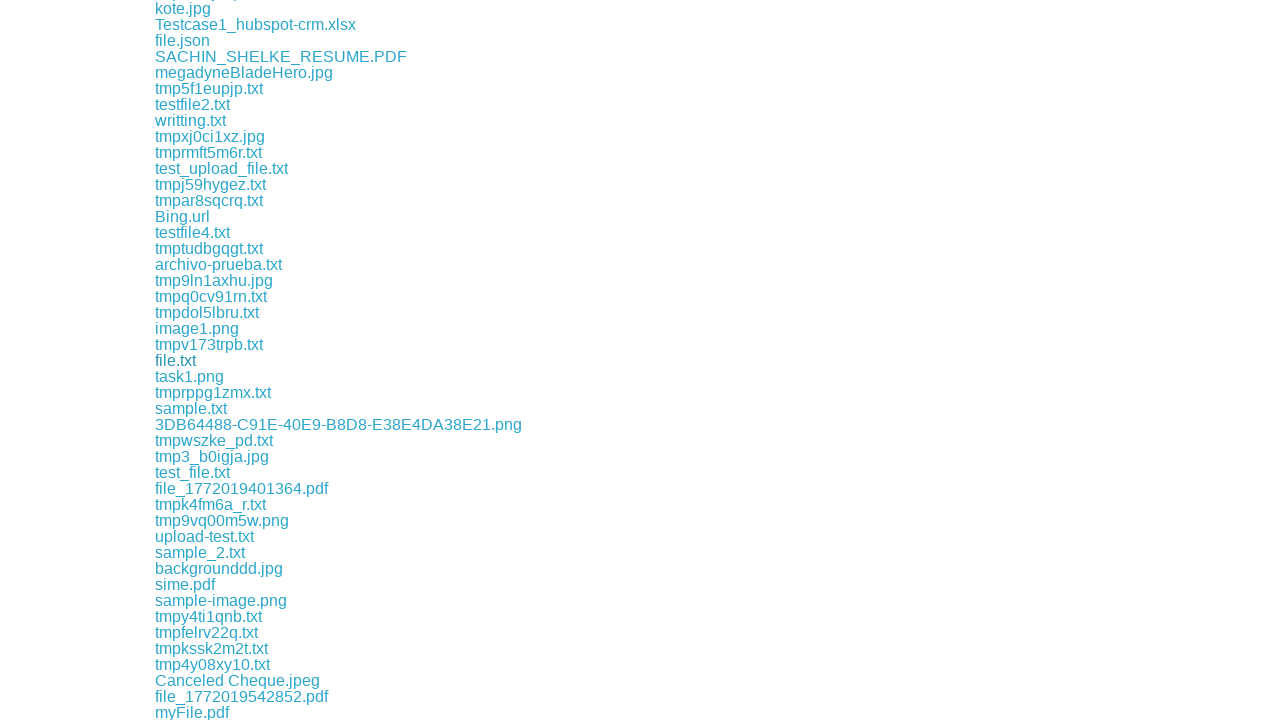